Tests multi-window browser automation by opening a new window, navigating to a second page, extracting course name text, switching back to the original window, and filling a form field with the extracted text.

Starting URL: https://rahulshettyacademy.com/angularpractice/

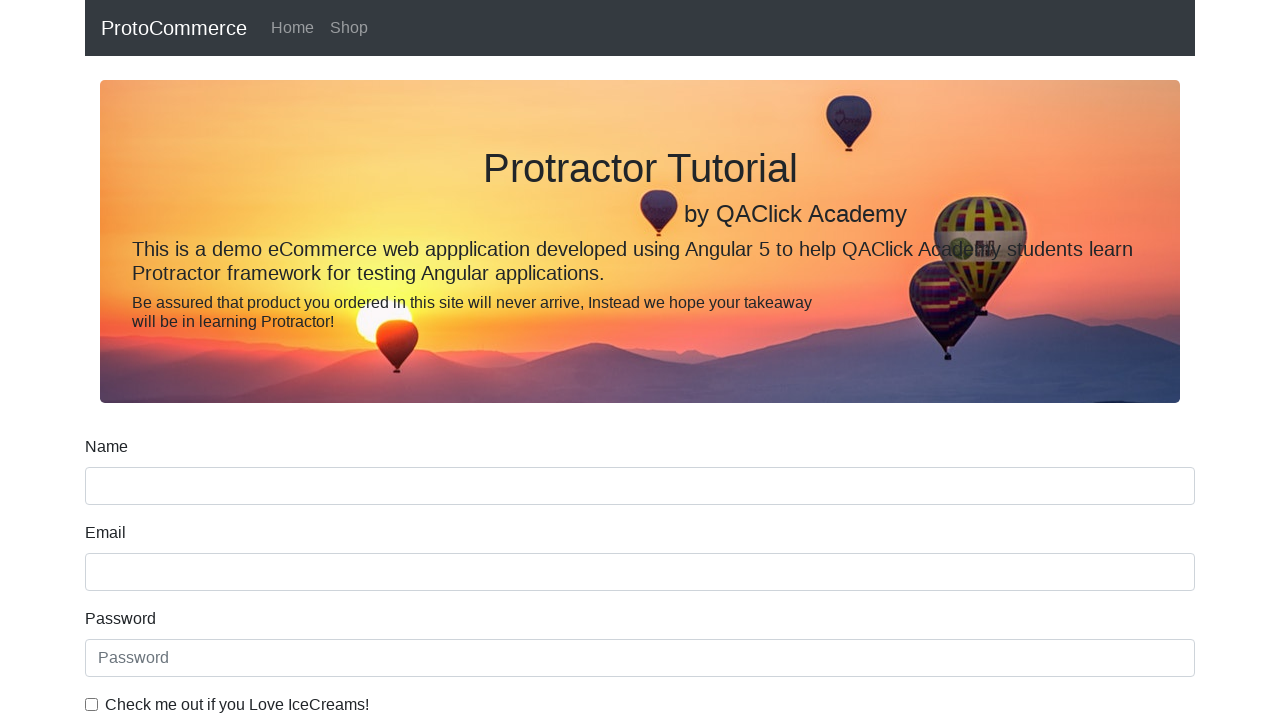

Opened a new browser window/tab
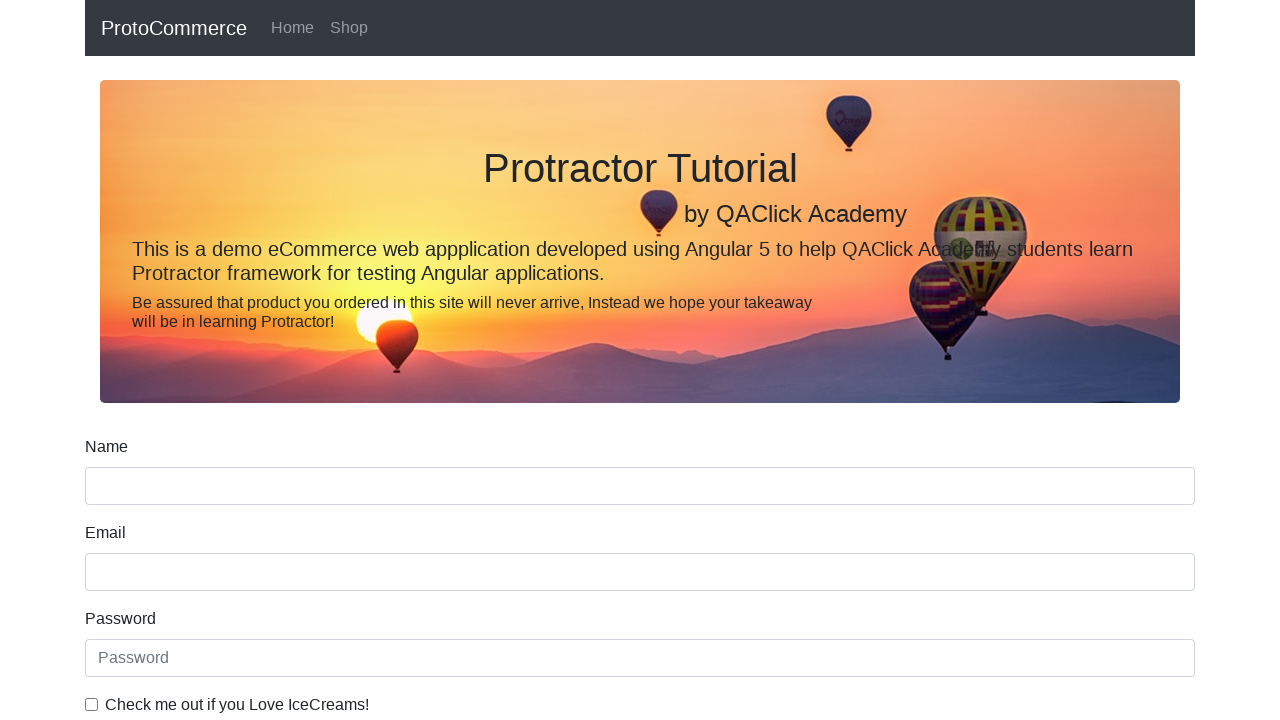

Navigated new window to https://rahulshettyacademy.com/
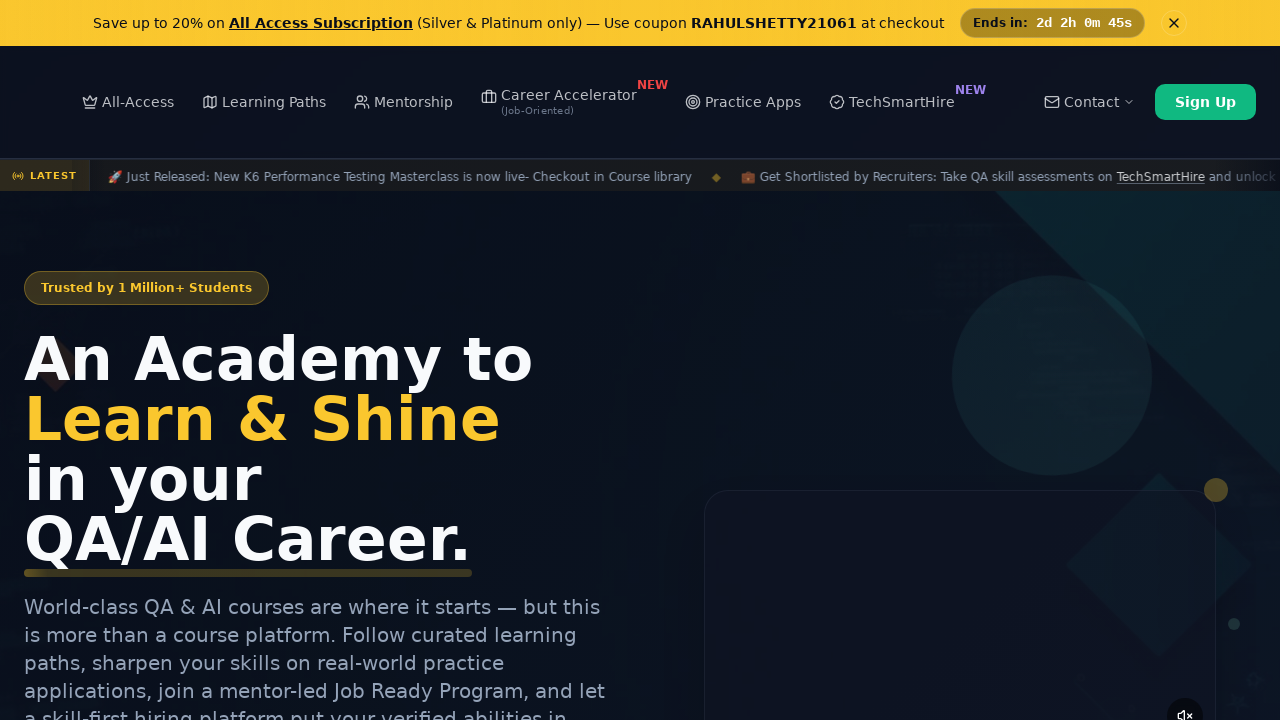

Waited for course links to load in new window
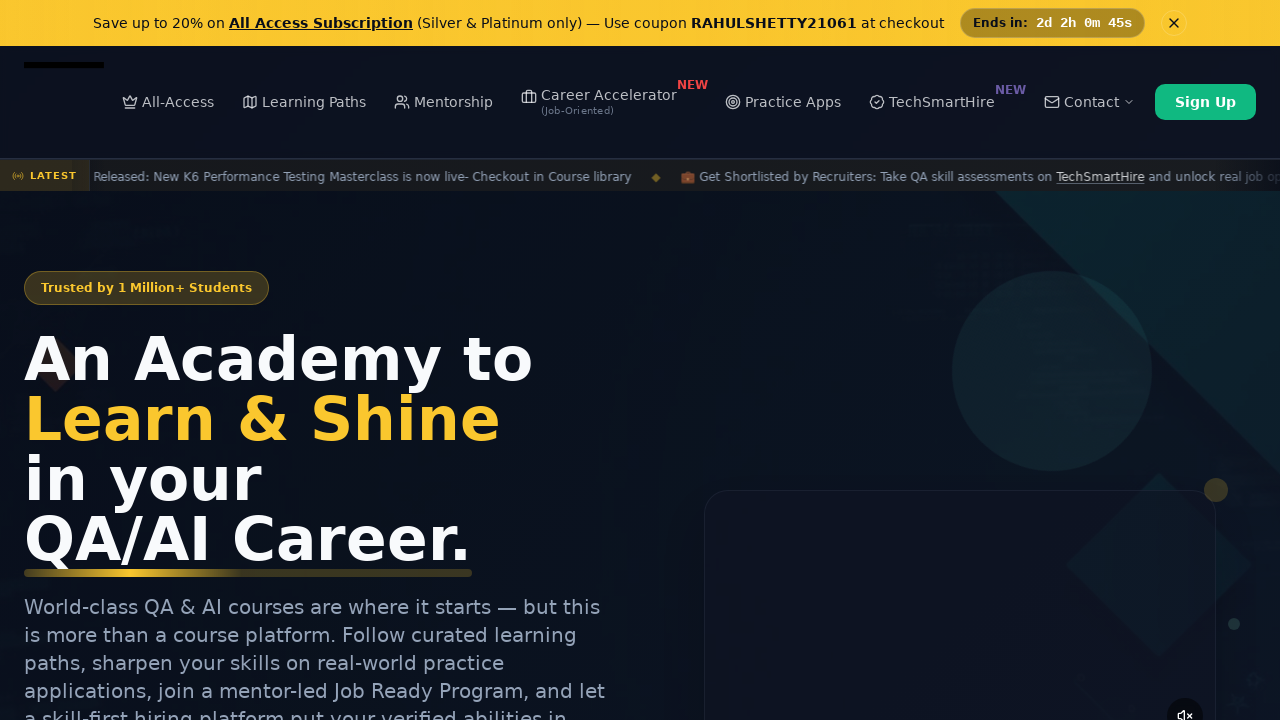

Located all course links in new window
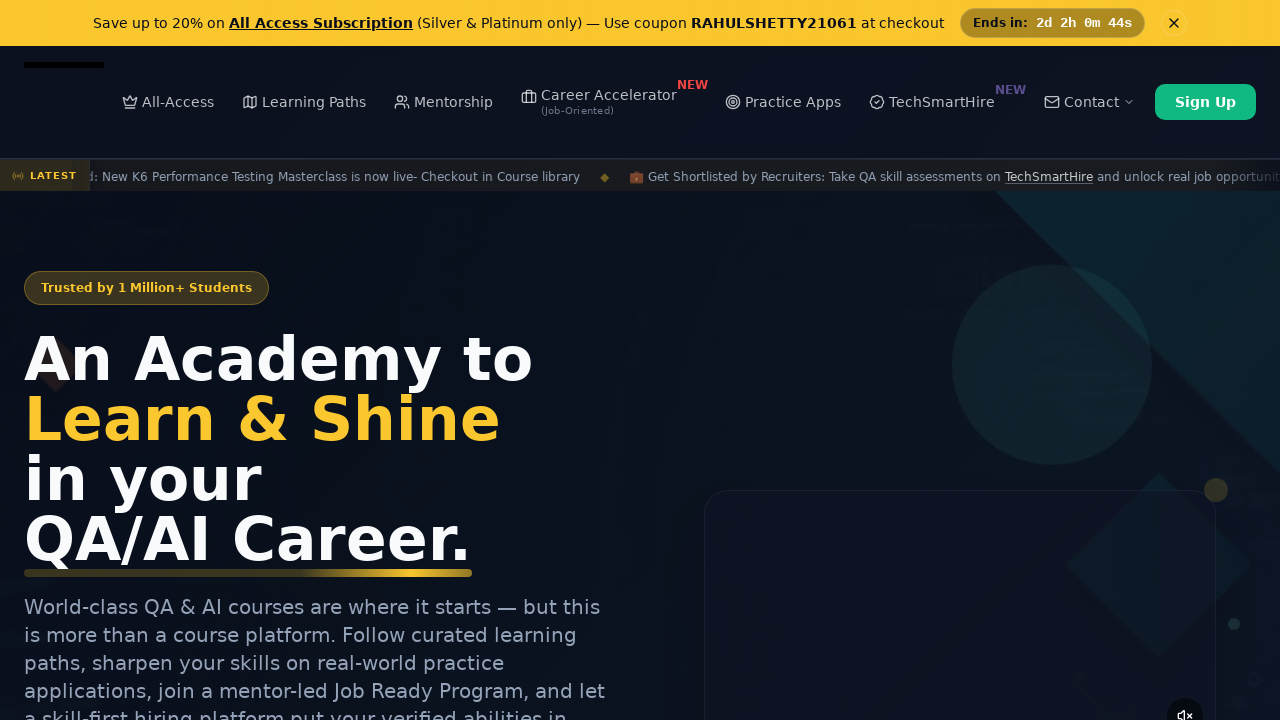

Extracted course name text: 'Playwright Testing' from second course link
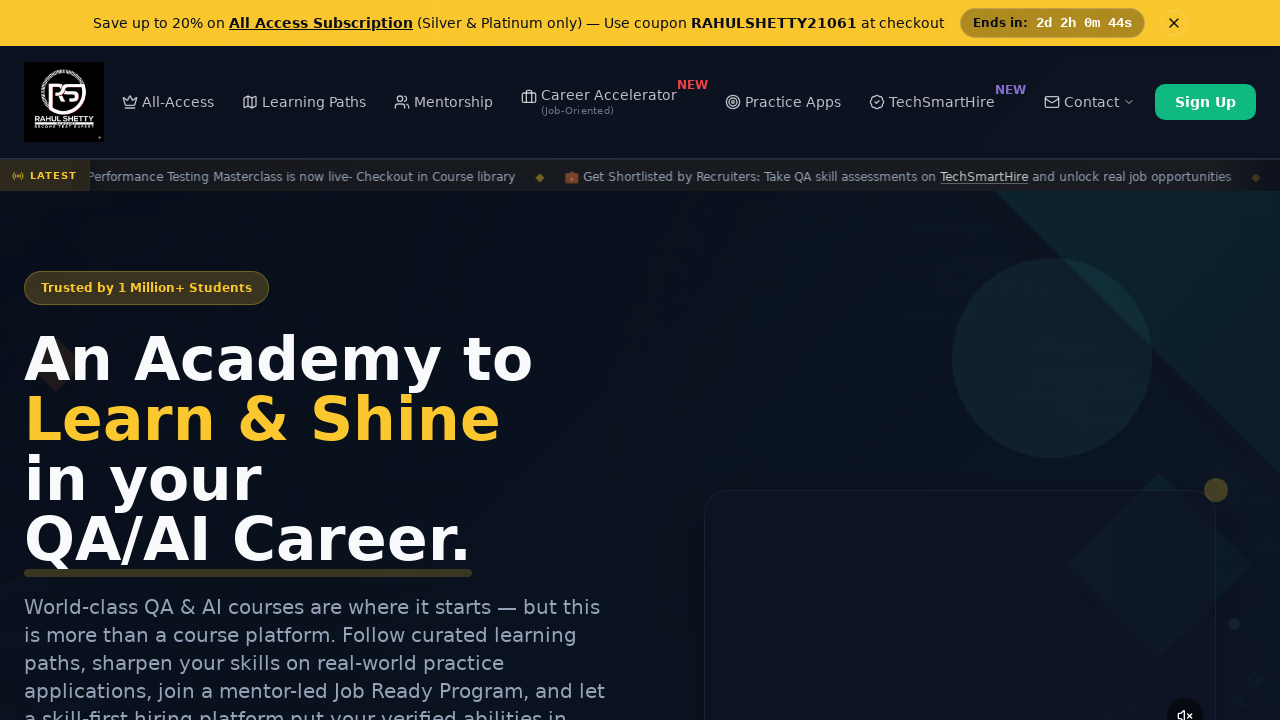

Filled name field with extracted course name in original window on input[name='name']
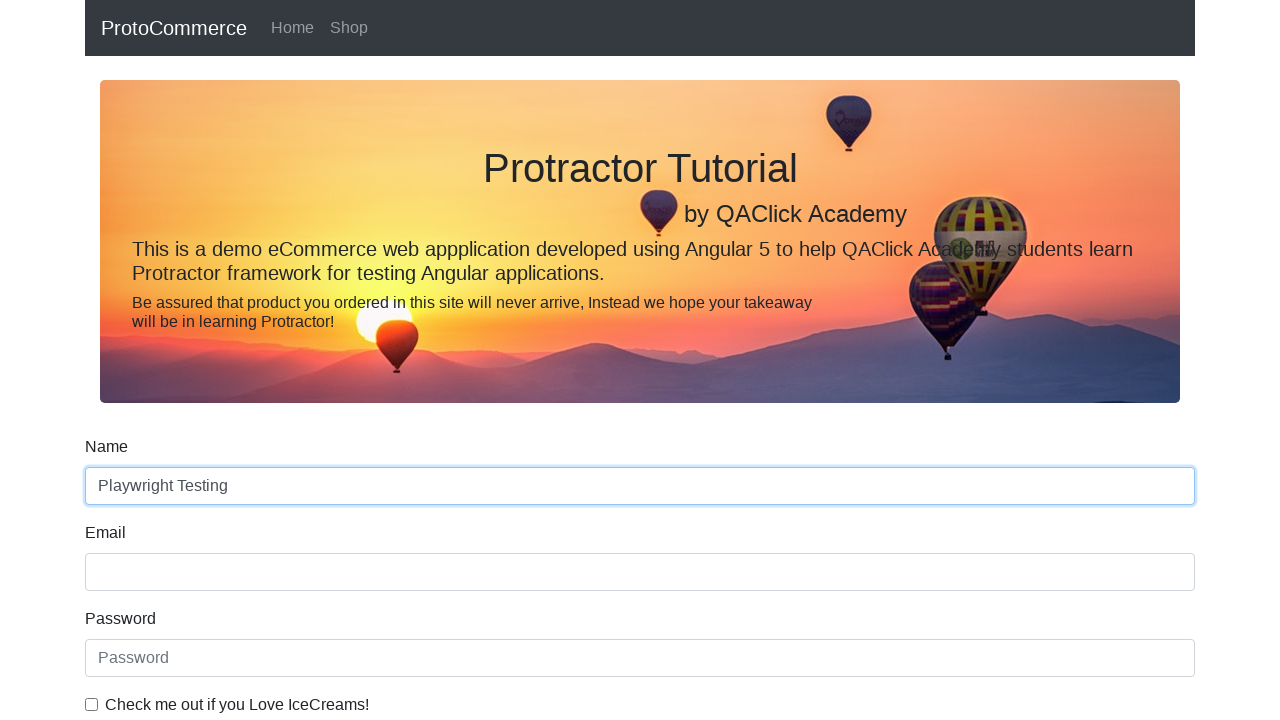

Closed the new window/tab
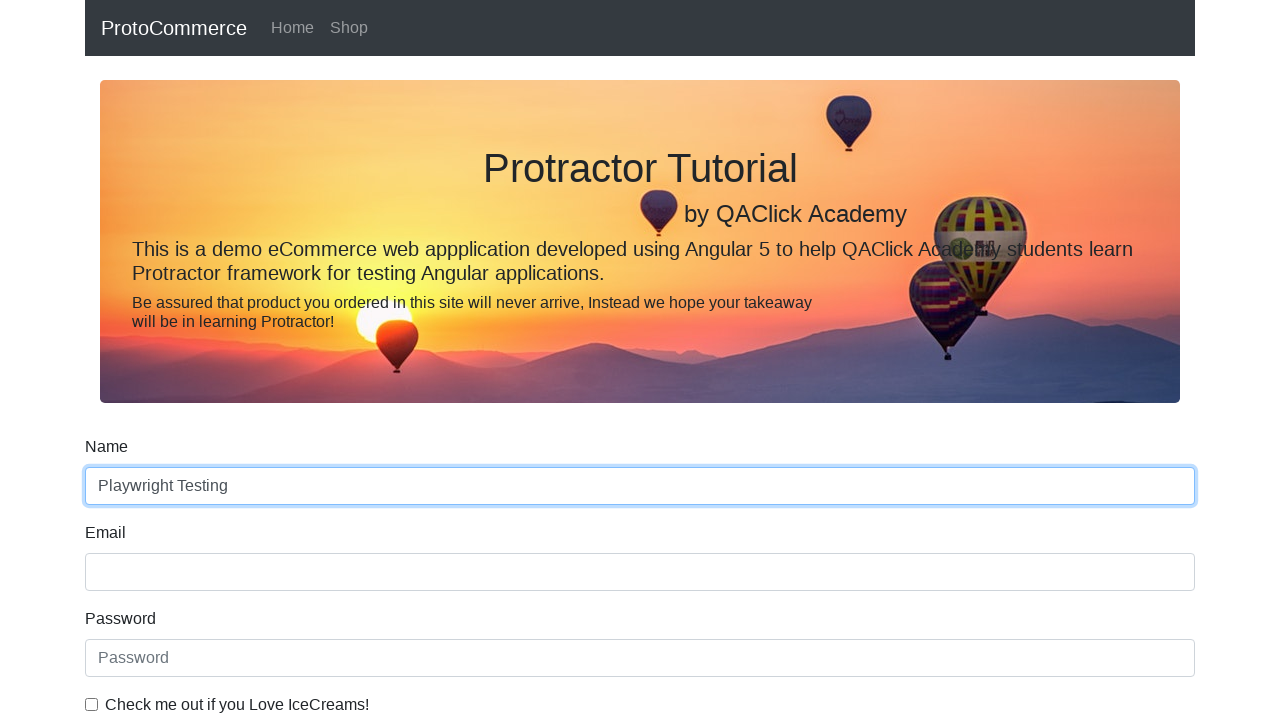

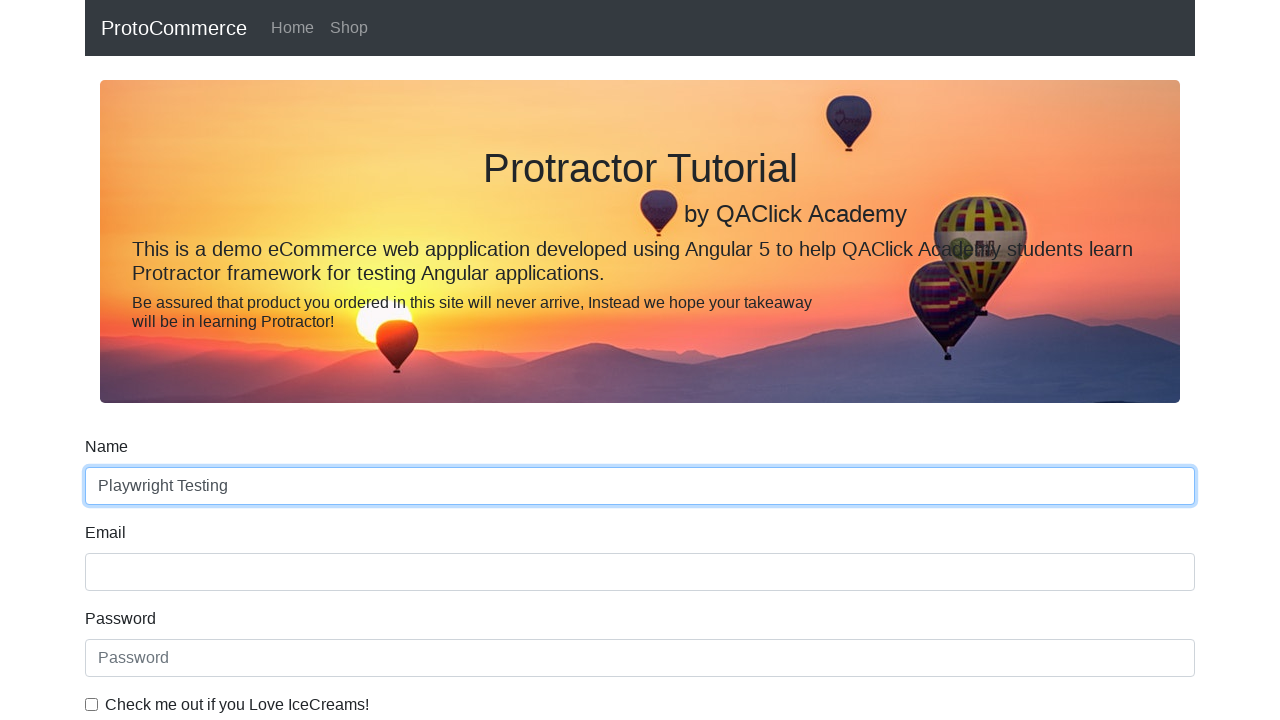